Tests window handling by verifying text and title on the main page, clicking a link to open a new window, verifying the new window's content, and then switching back to the original window to verify its title.

Starting URL: https://the-internet.herokuapp.com/windows

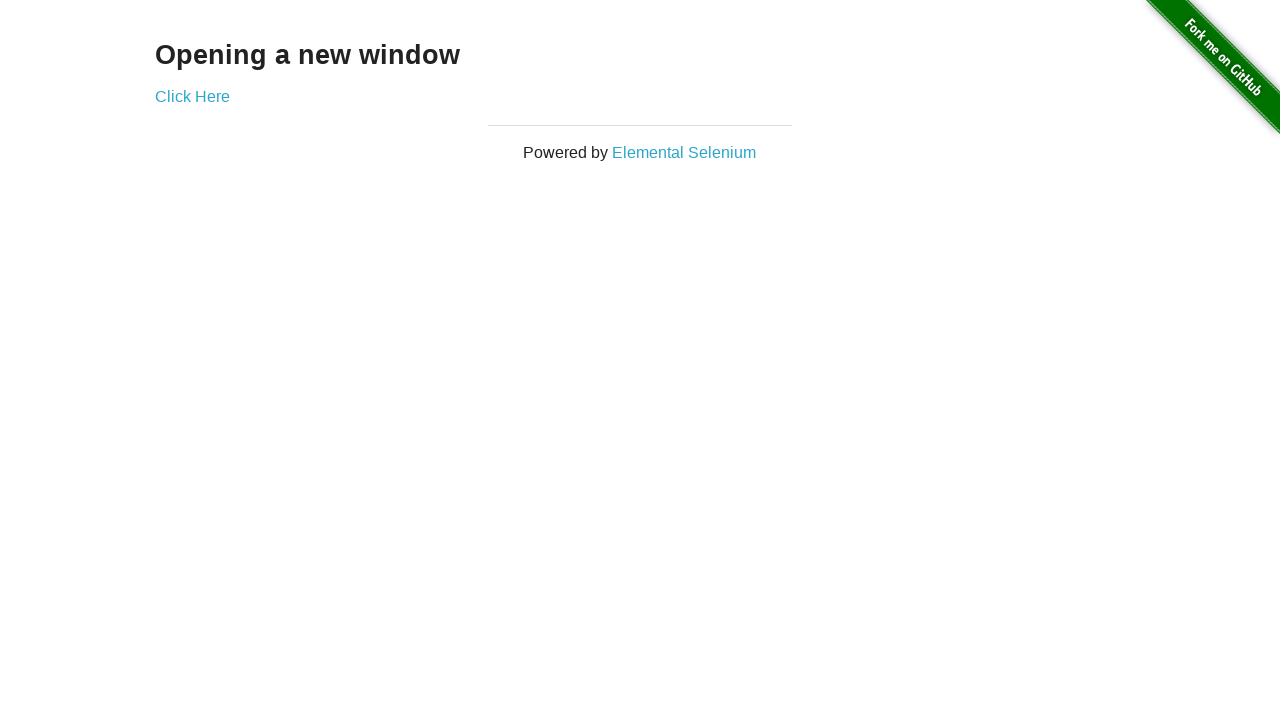

Verified main page heading text is 'Opening a new window'
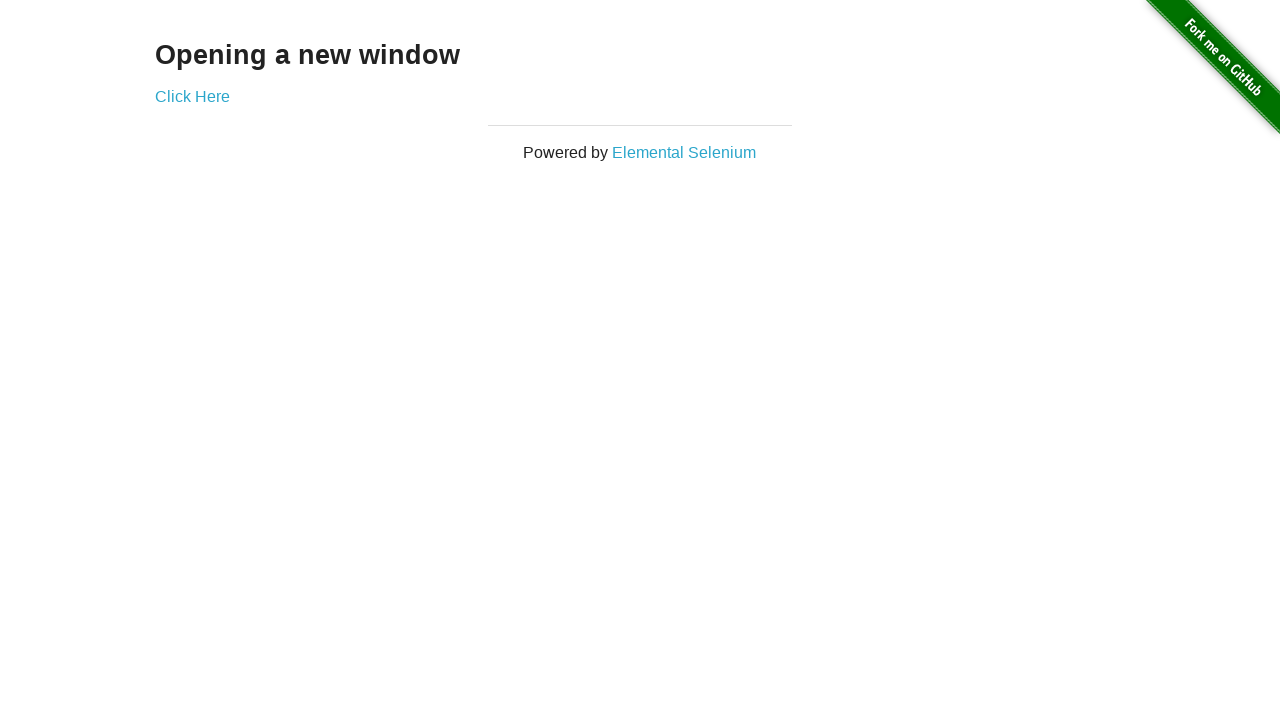

Verified main page title is 'The Internet'
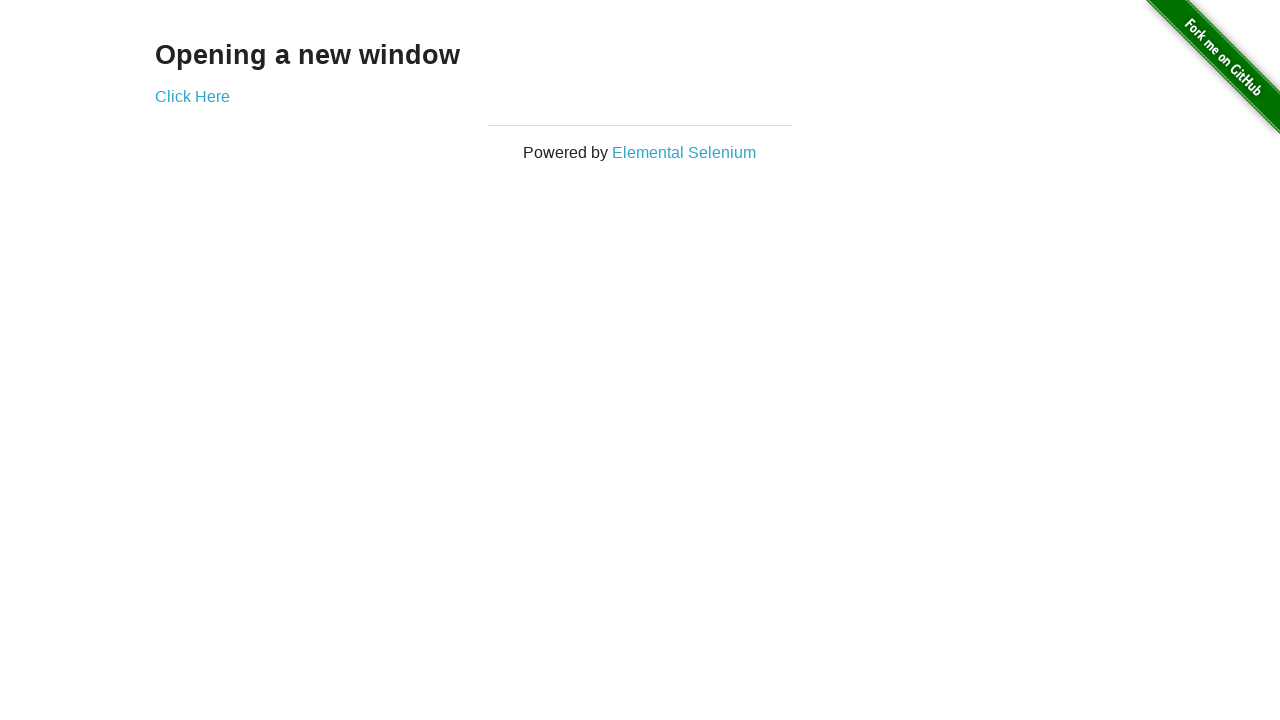

Clicked 'Click Here' link to open new window at (192, 96) on text=Click Here
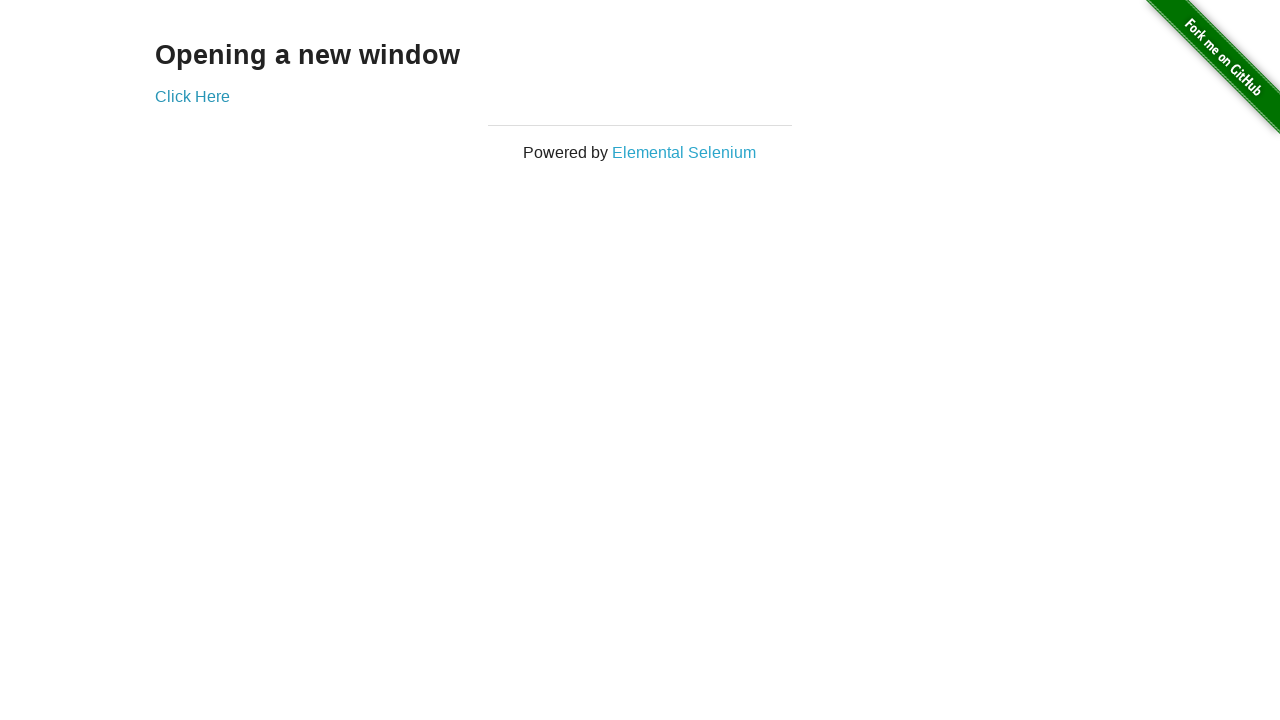

Captured new page/window reference
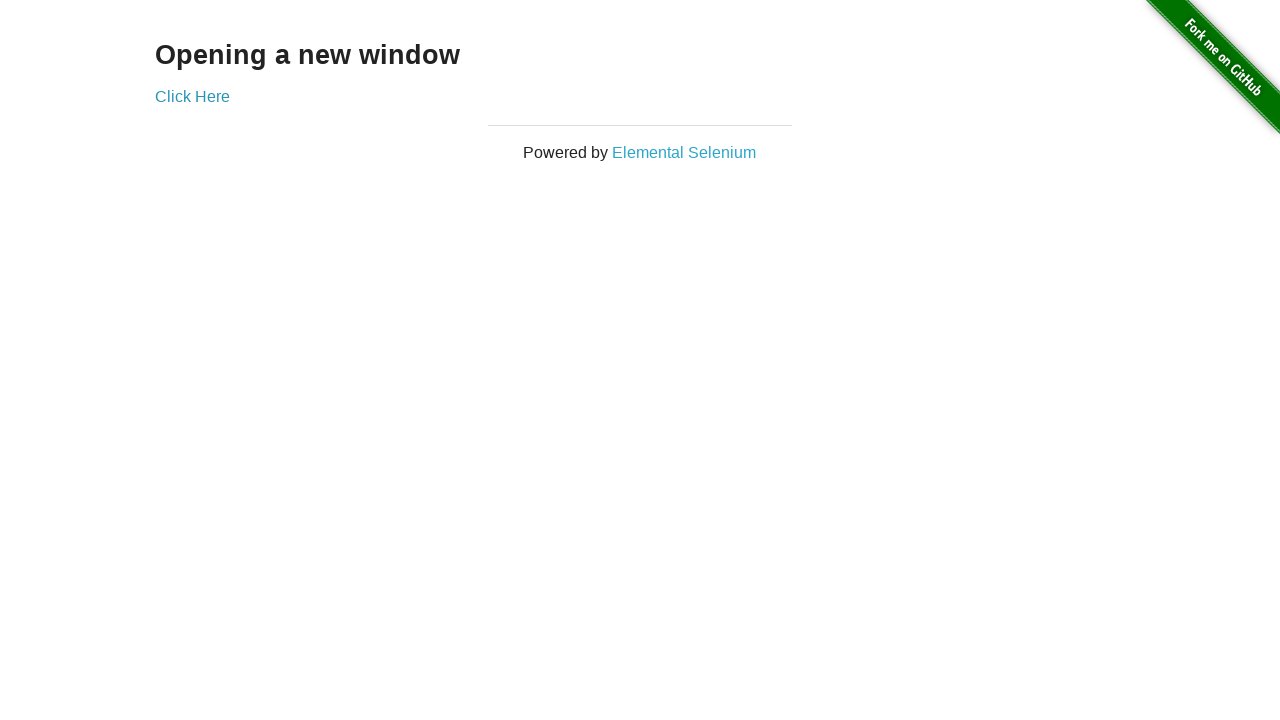

Waited for new page to load
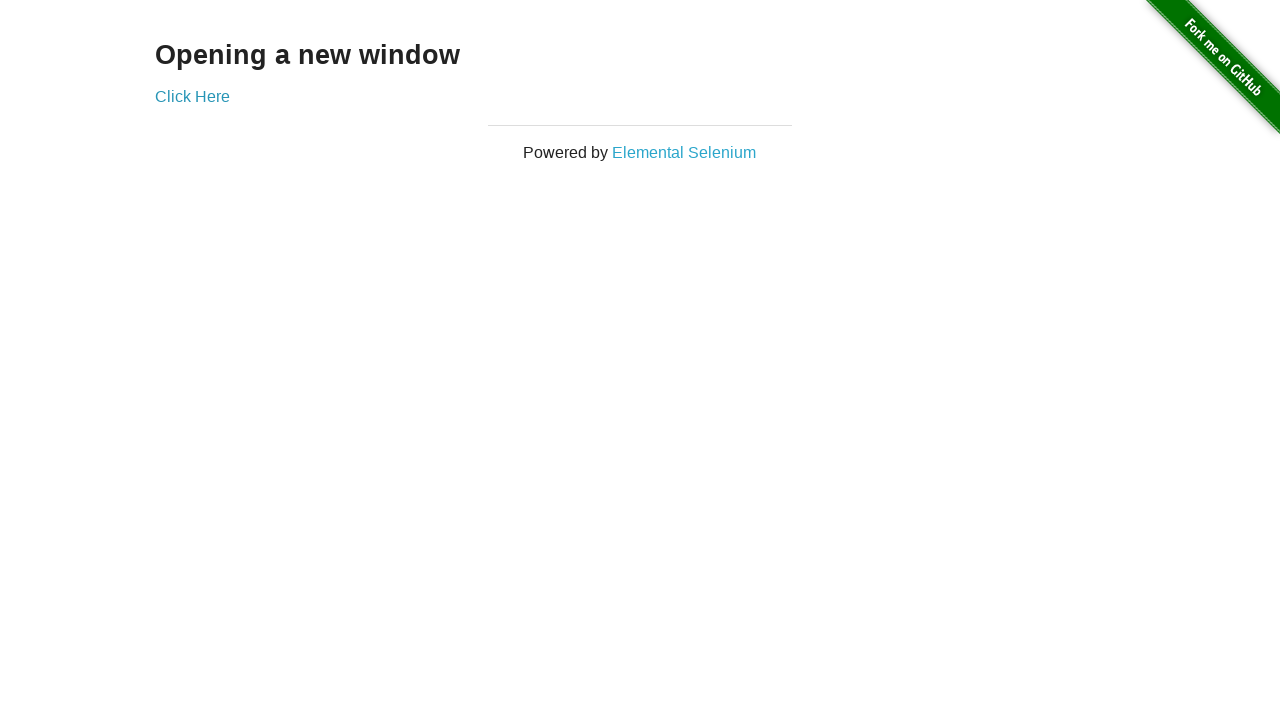

Verified new page title is 'New Window'
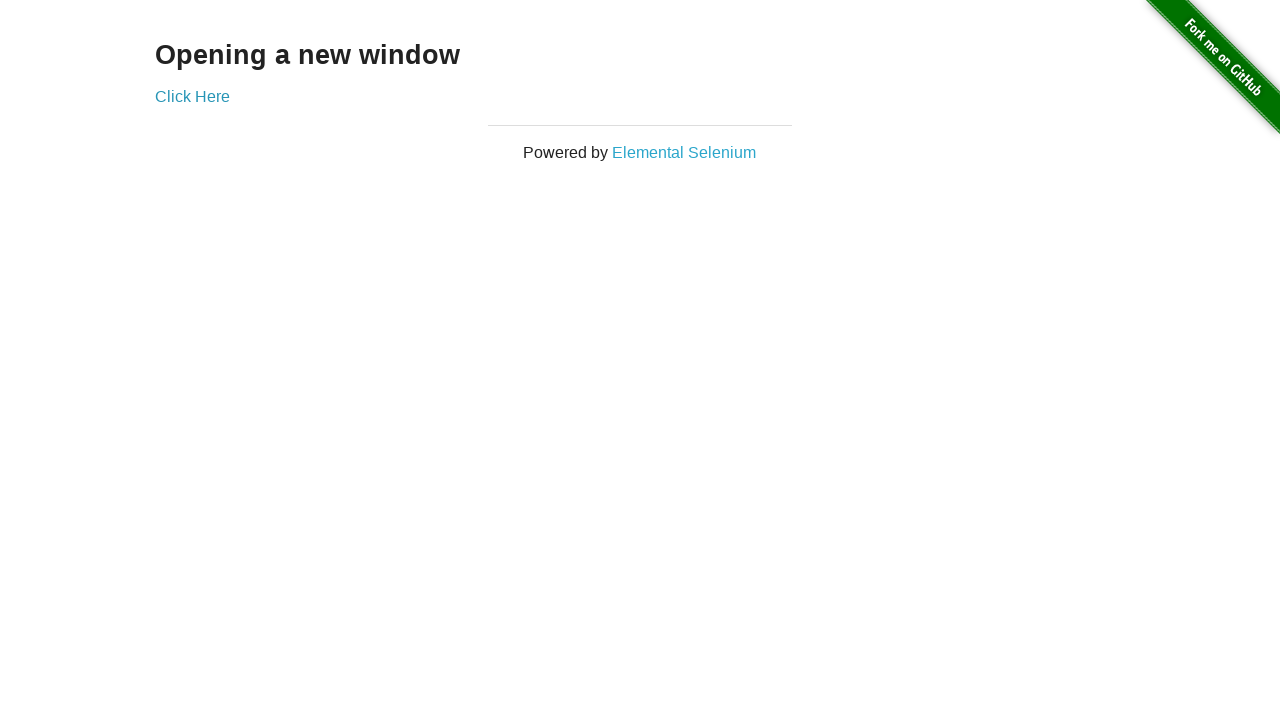

Verified new page heading text is 'New Window'
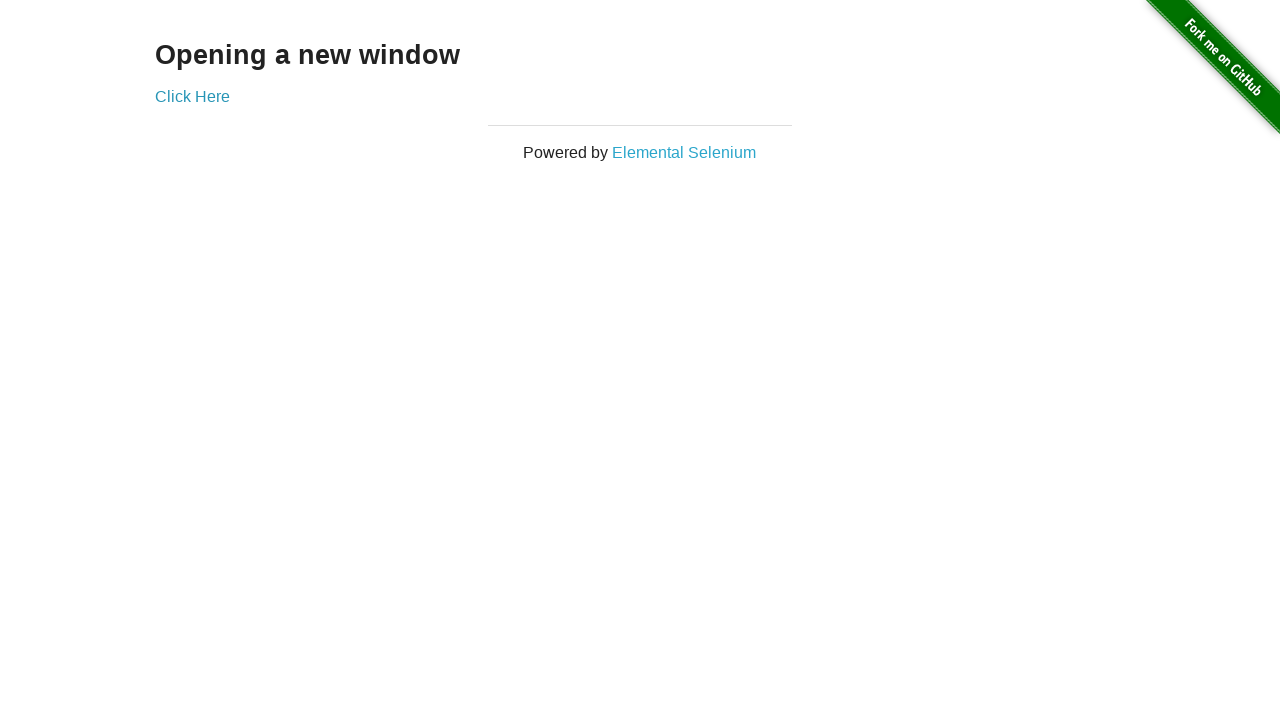

Switched back to original page
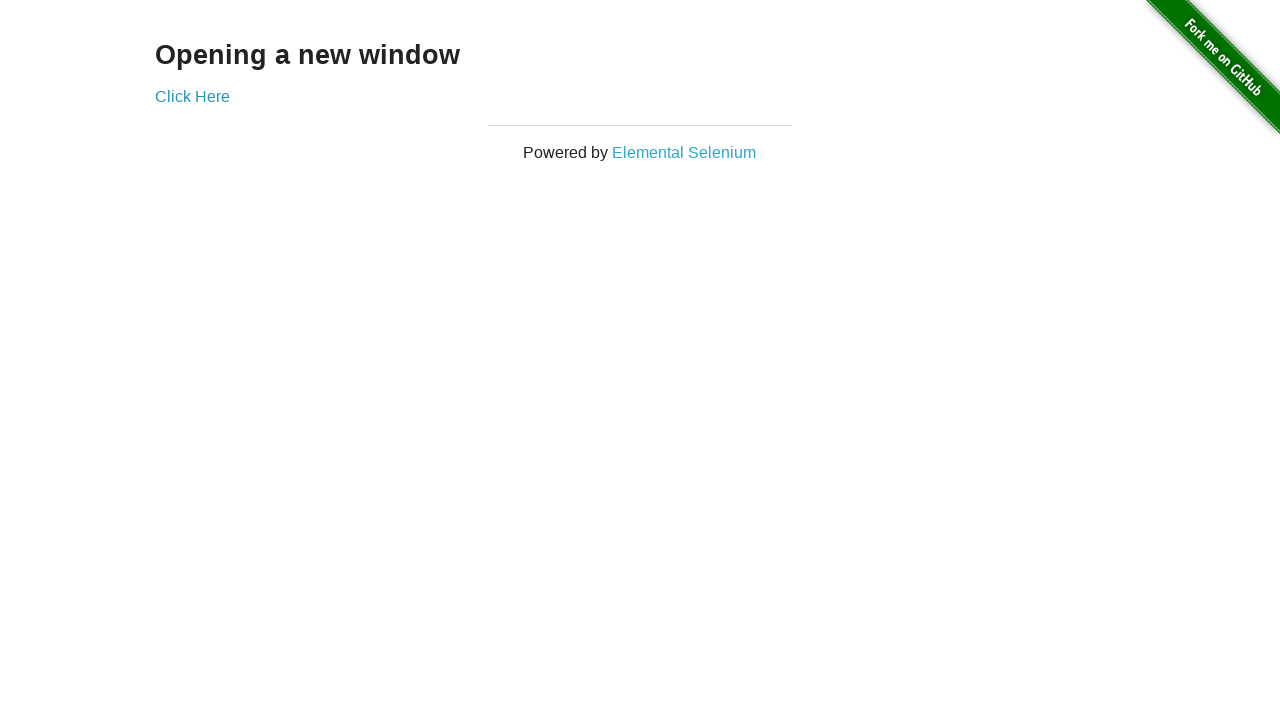

Verified original page title is still 'The Internet'
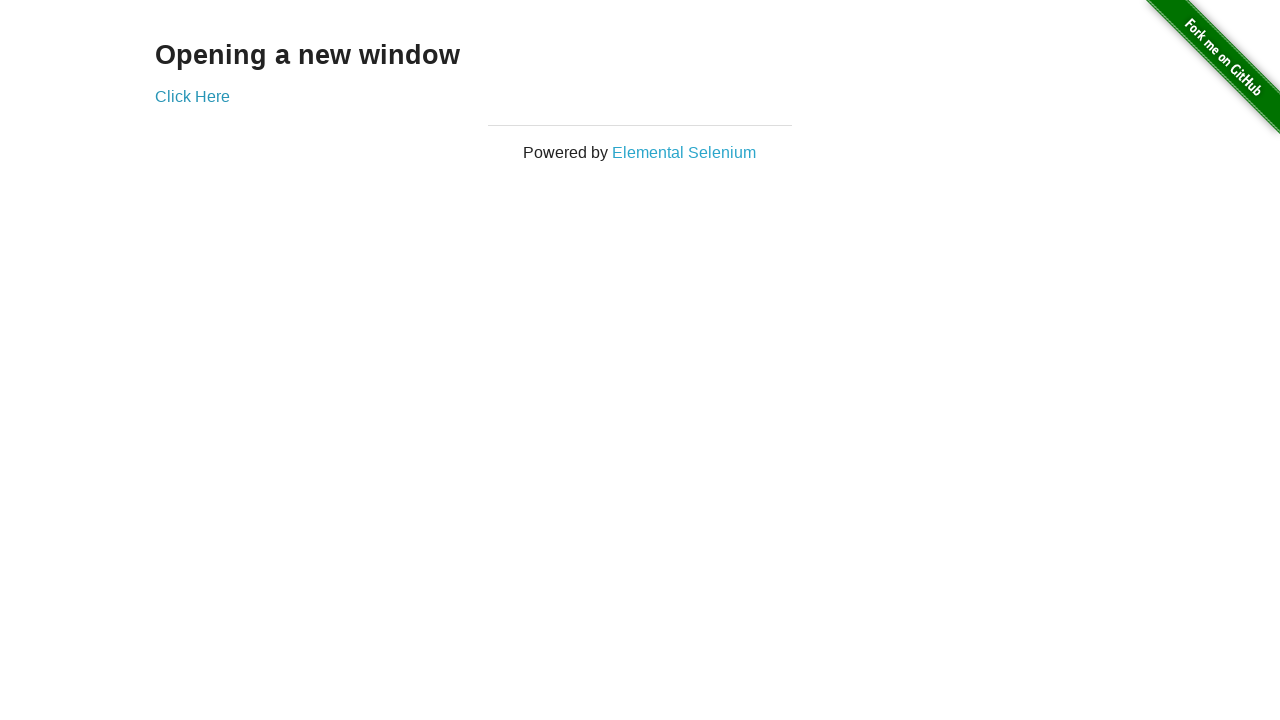

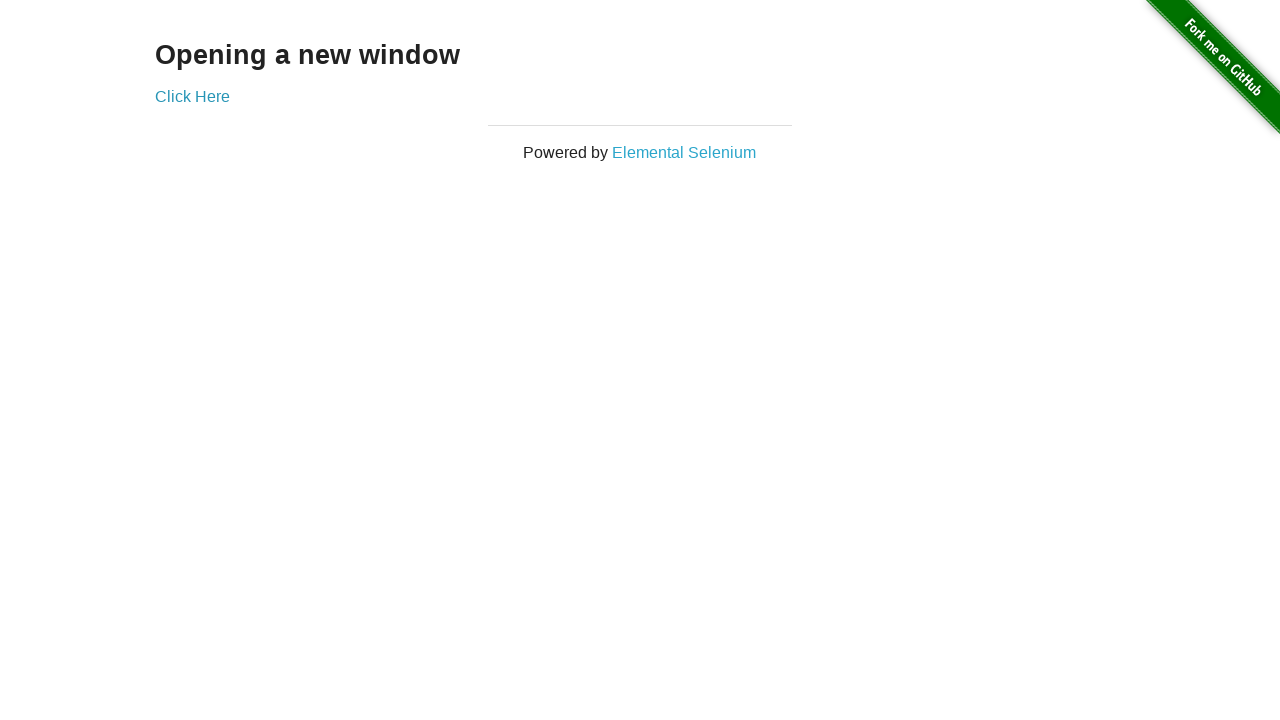